Tests login form validation by entering incorrect credentials and verifying the error message displayed

Starting URL: https://www.saucedemo.com/

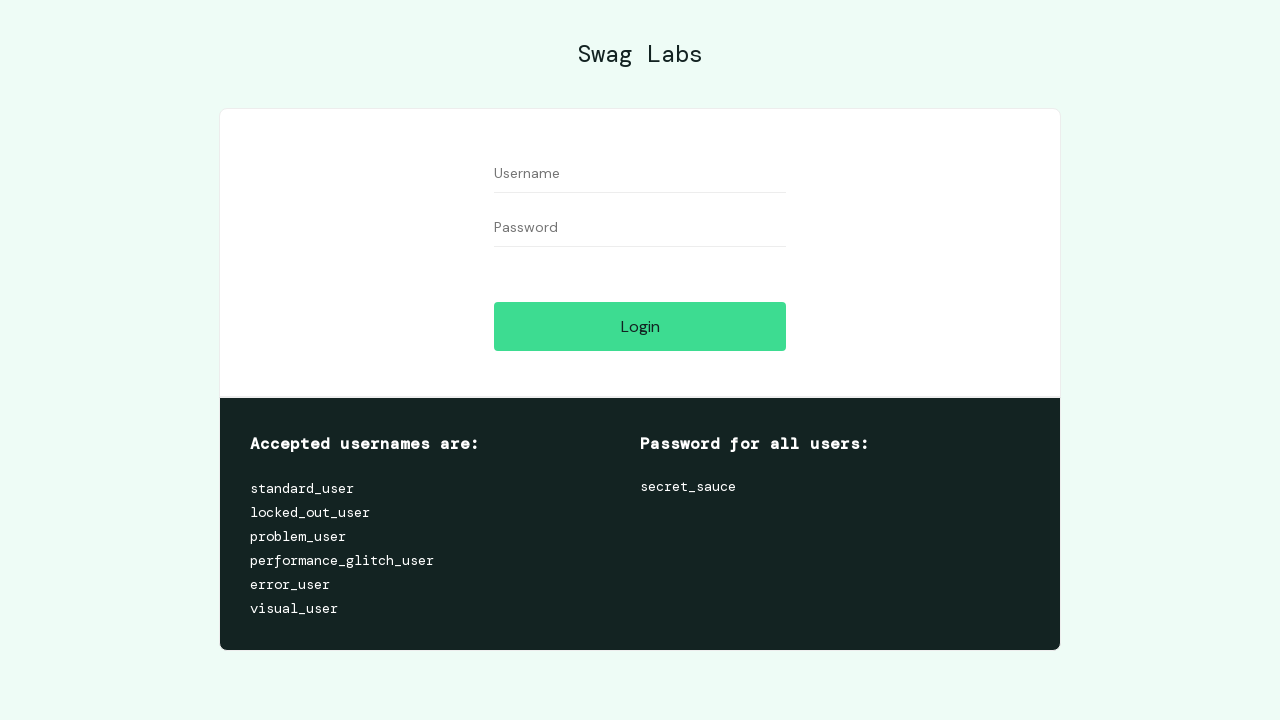

Filled username field with 'user' on #user-name
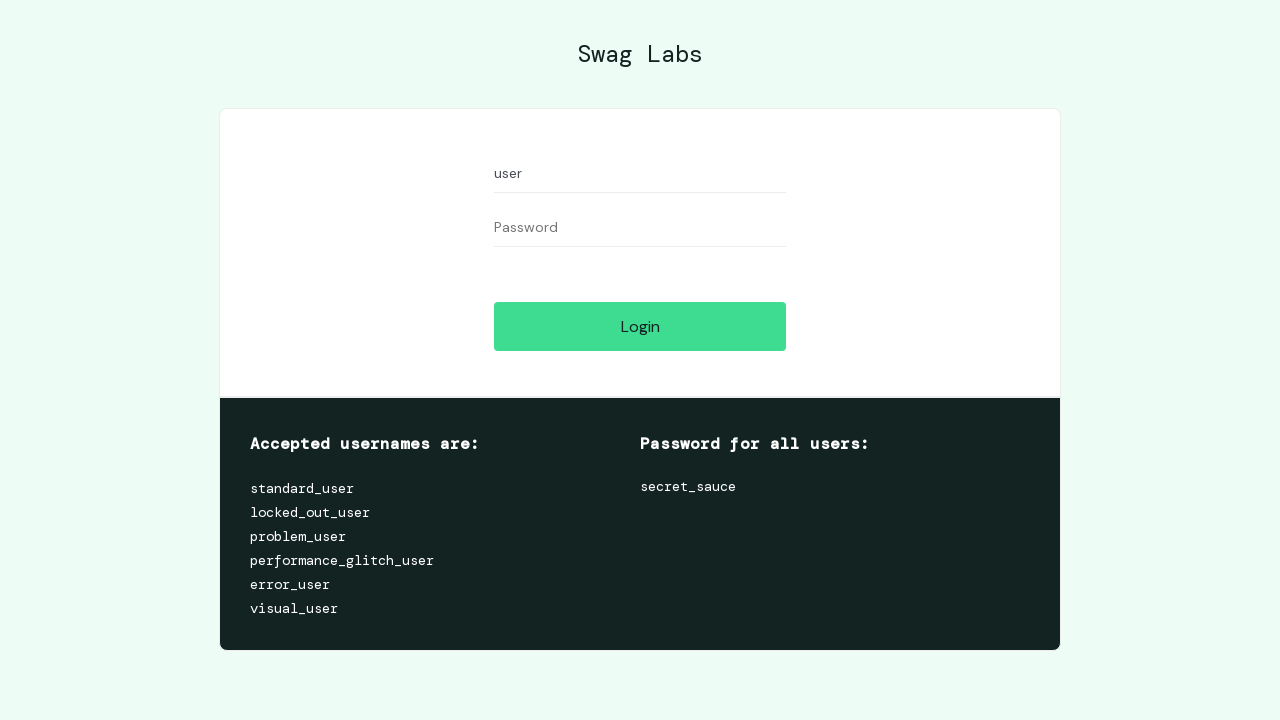

Filled password field with 'pass' on #password
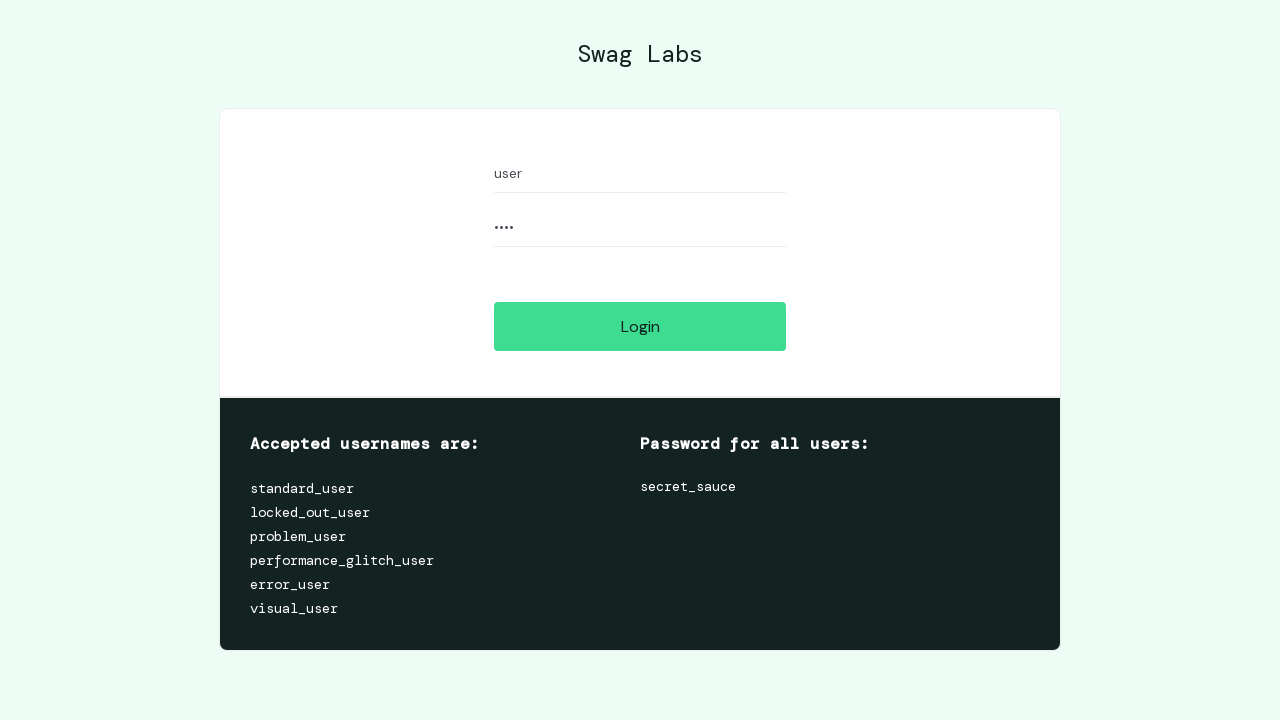

Clicked login button at (640, 326) on #login-button
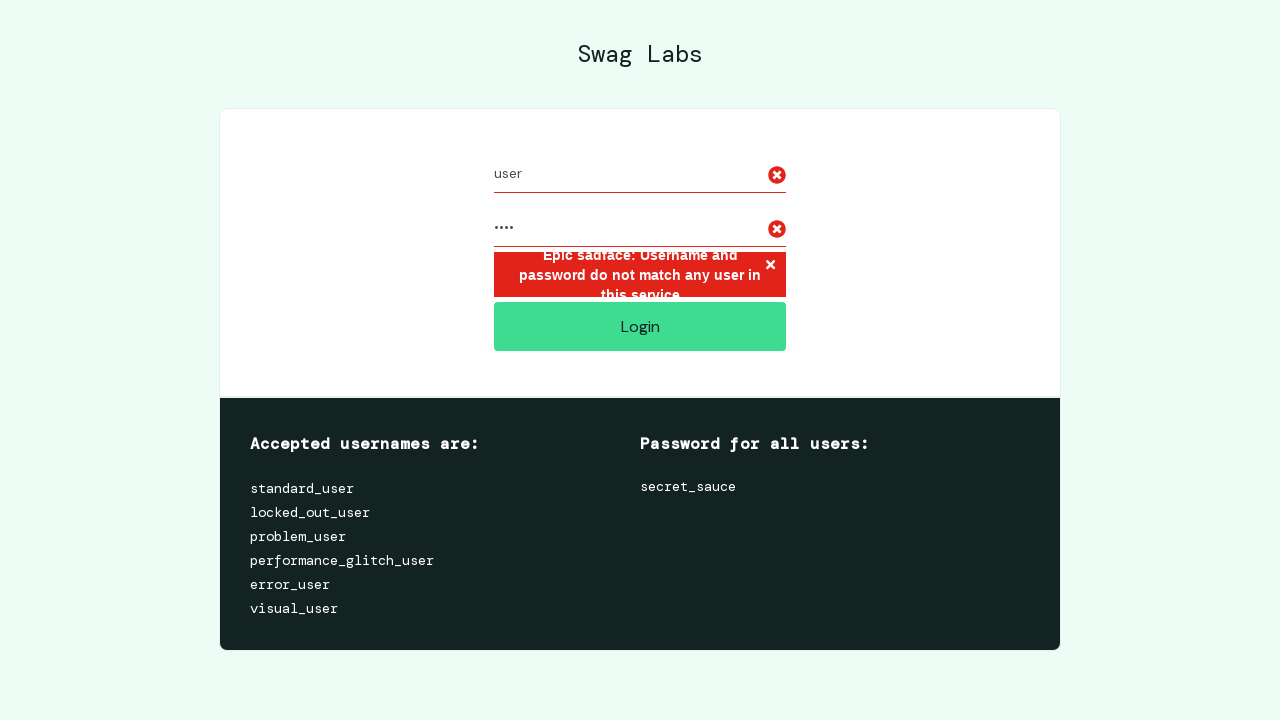

Located error message element
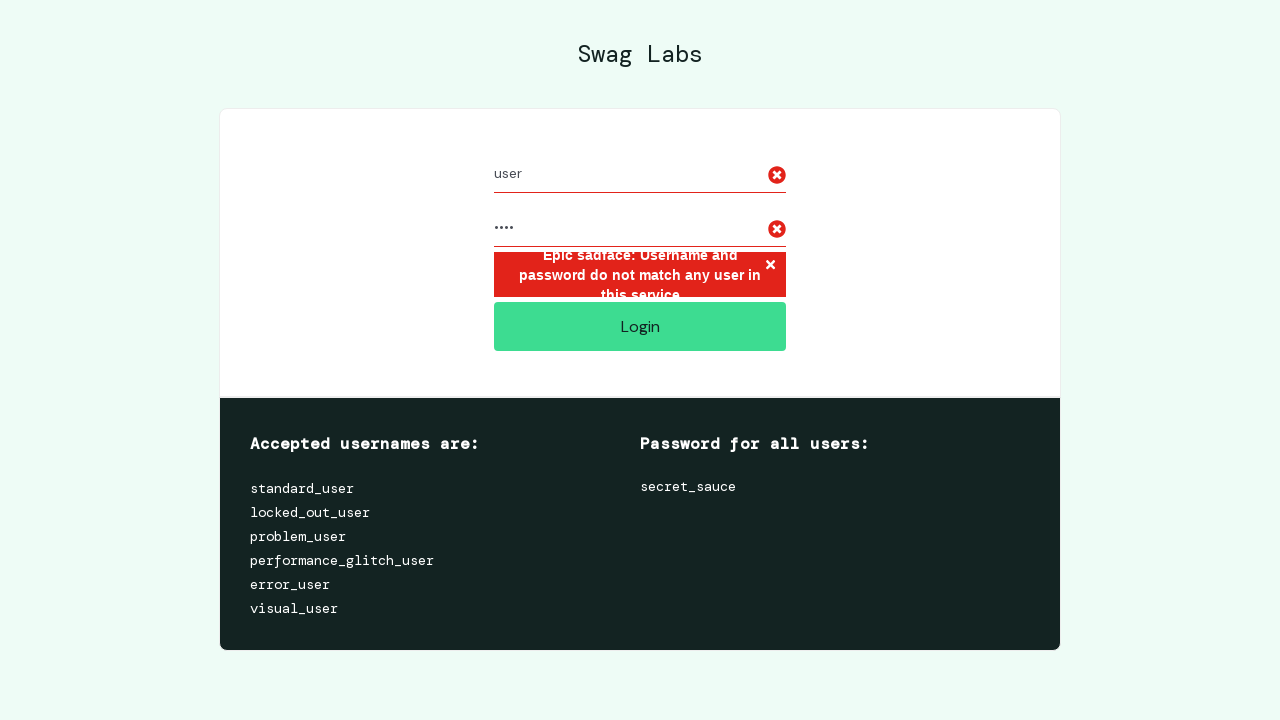

Verified error message matches expected text: 'Epic sadface: Username and password do not match any user in this service'
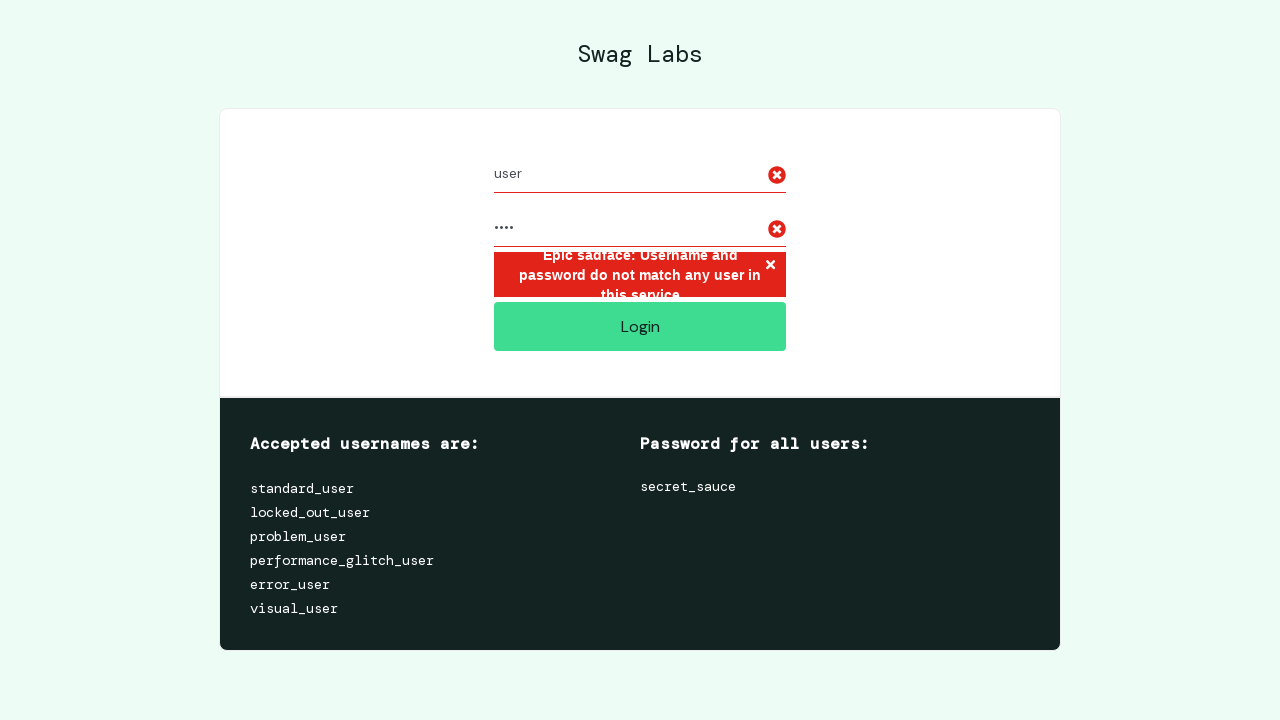

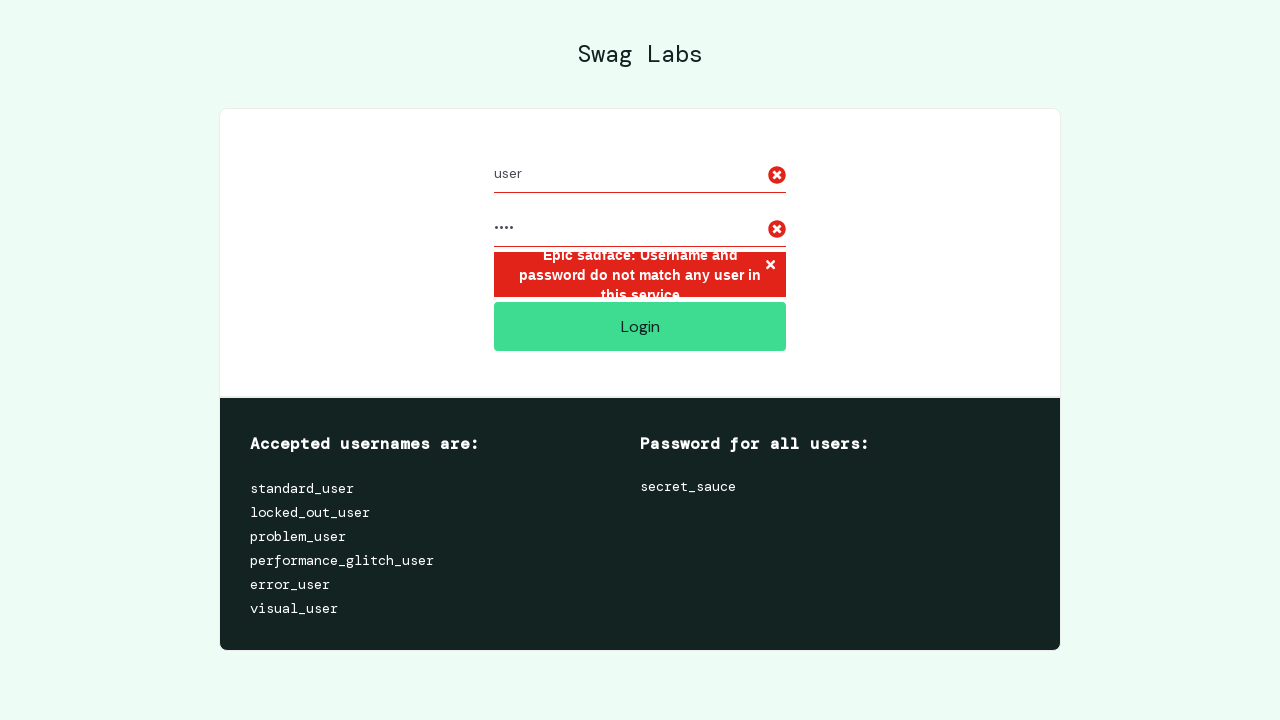